Tests frame navigation by clicking on the Nested Frames link, then navigating into nested iframes (frame-top and frame-left) to verify frame switching functionality.

Starting URL: https://the-internet.herokuapp.com/

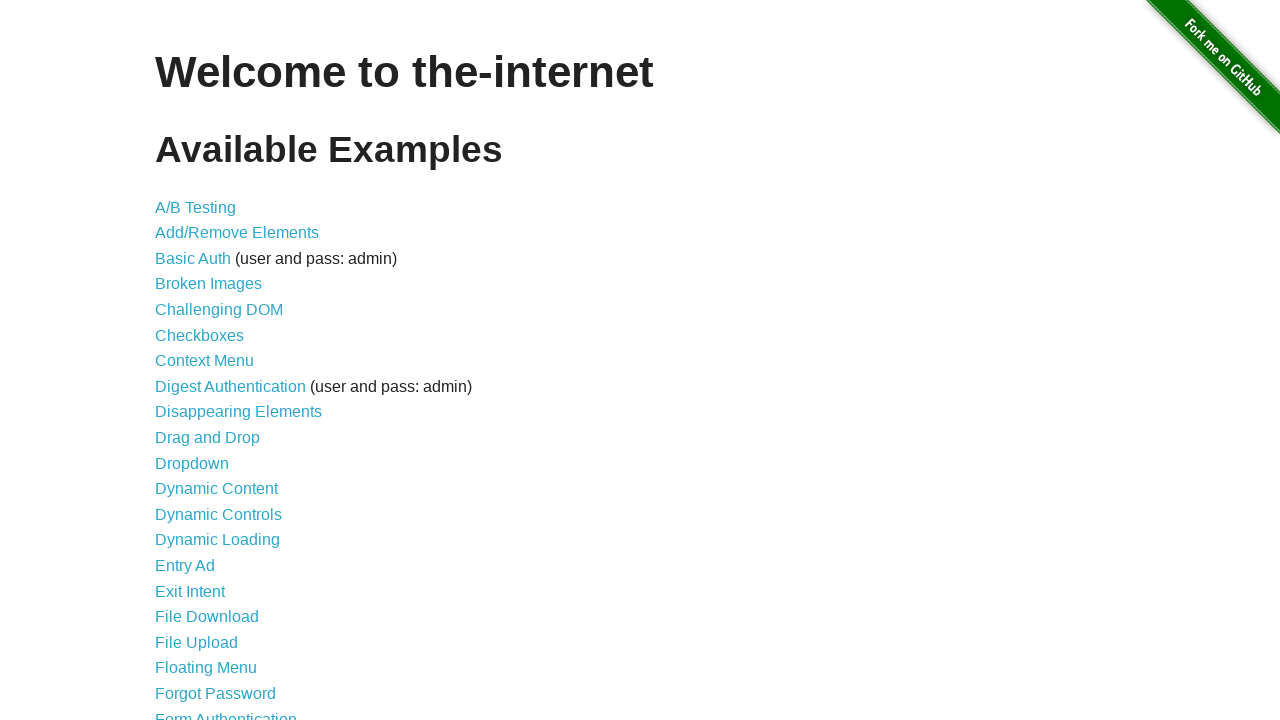

Clicked on the Nested Frames link (22nd item in the list) at (182, 361) on xpath=//*[@id='content']/ul/li[22]/a
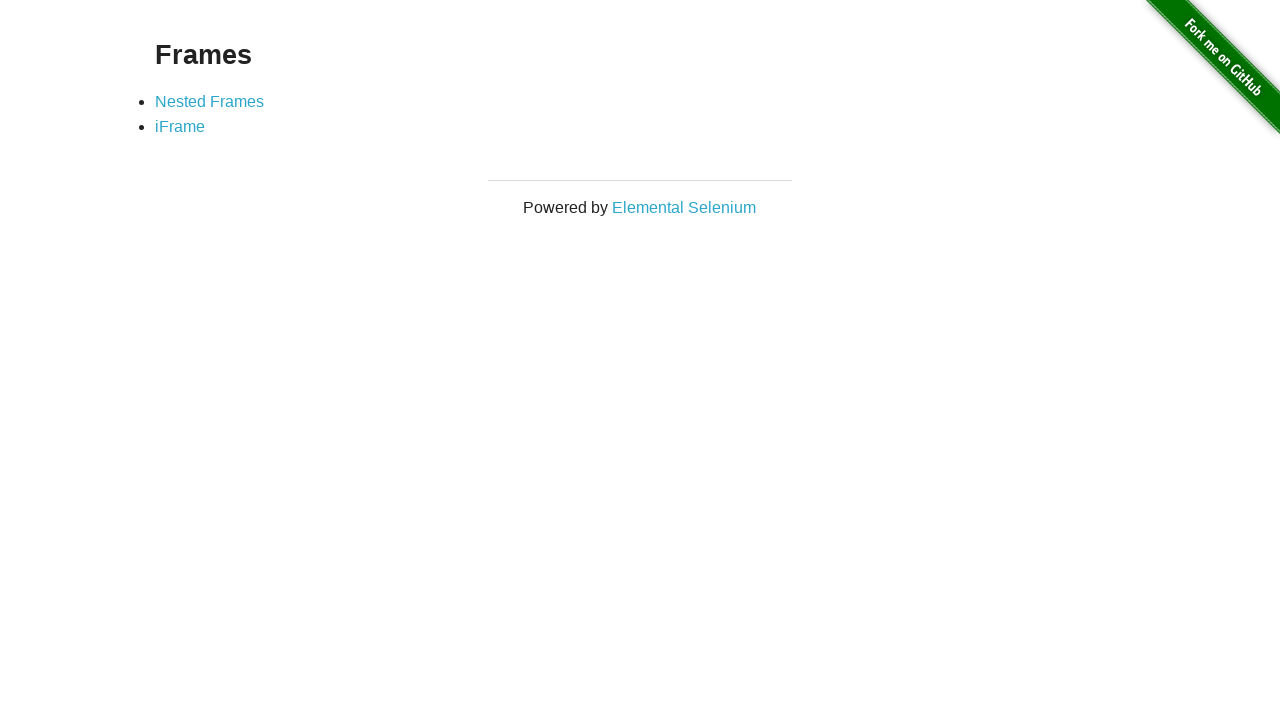

Waited for networkidle load state after clicking Nested Frames link
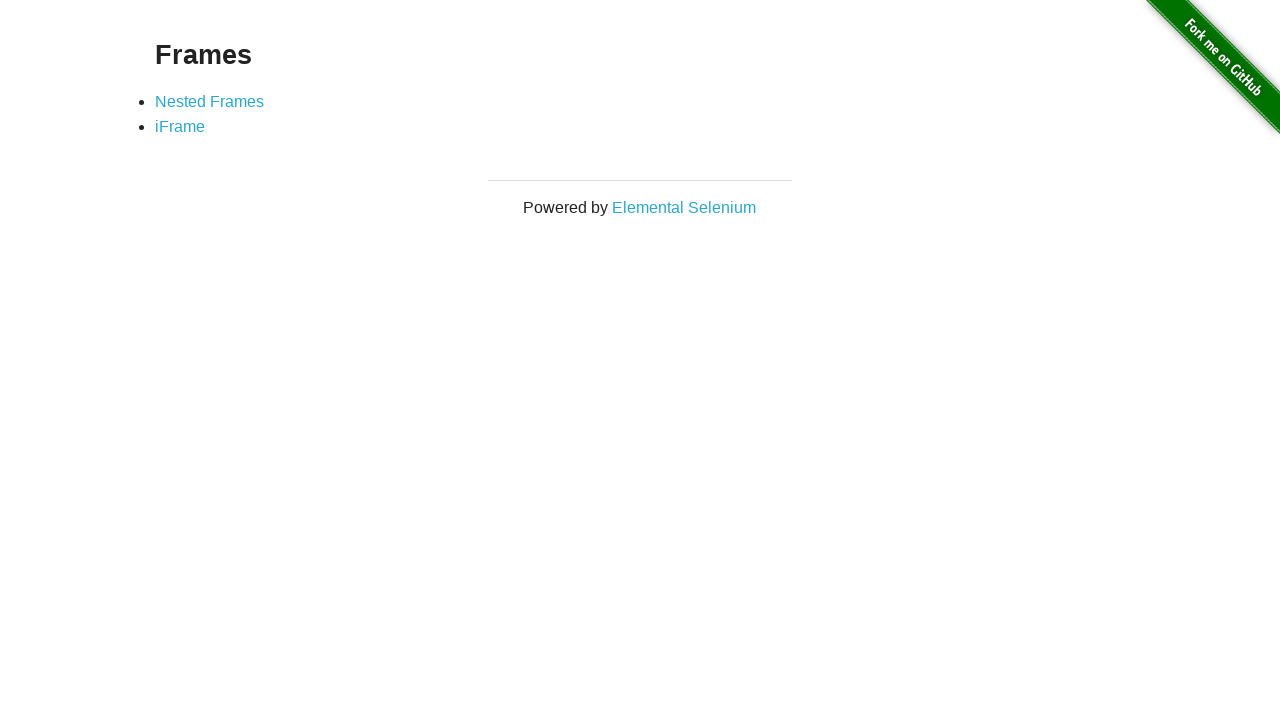

Clicked on the first nested frame option at (210, 101) on xpath=//*[@id='content']/div/ul/li[1]/a
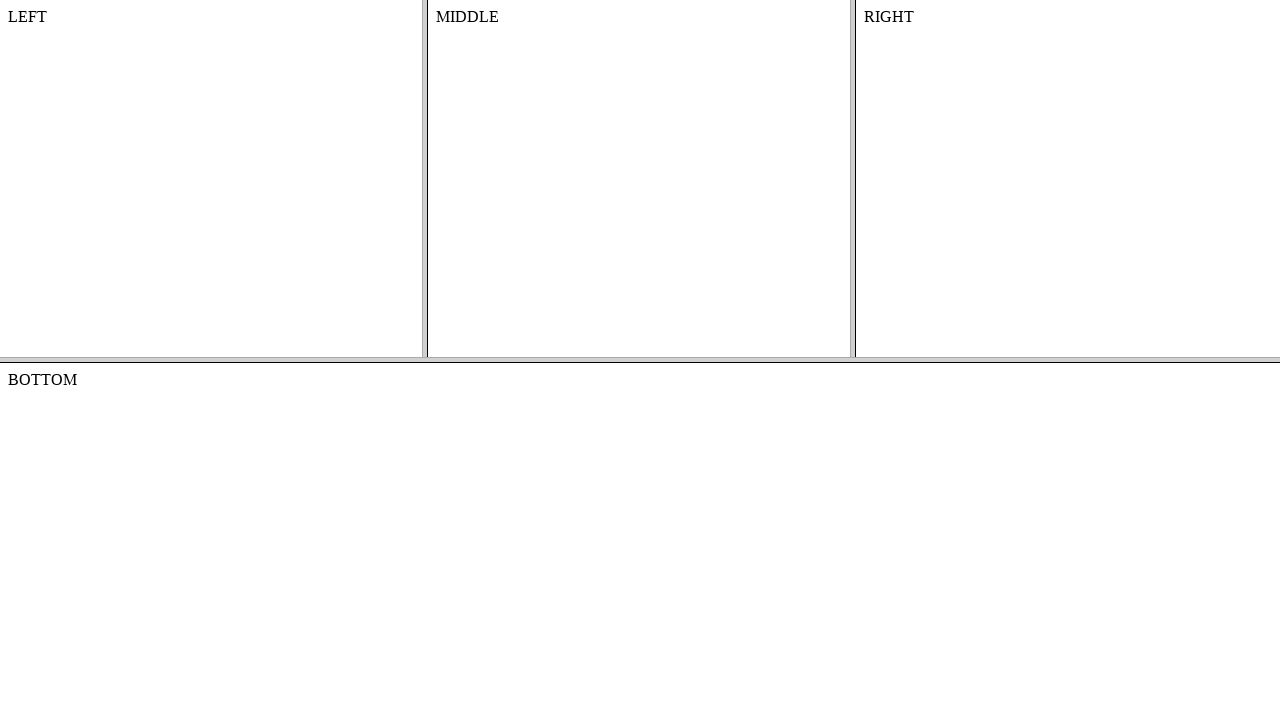

Waited for networkidle load state after clicking nested frame option
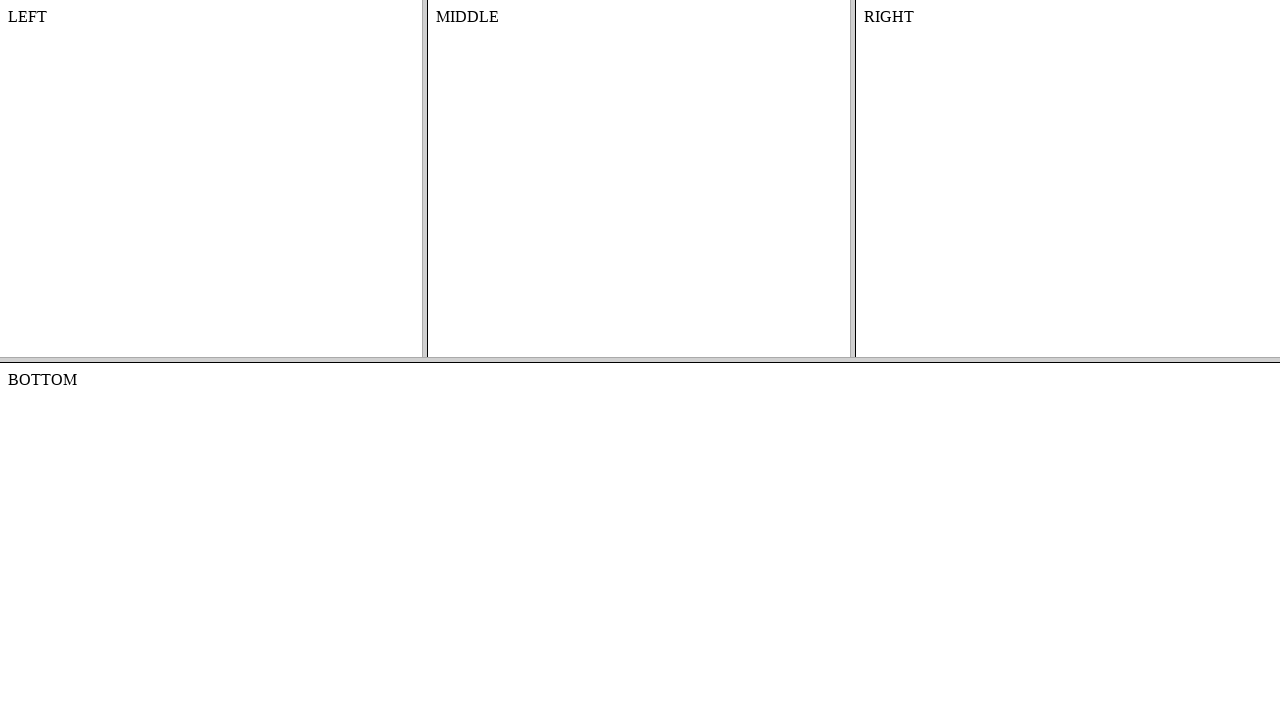

Located frame-top nested frame
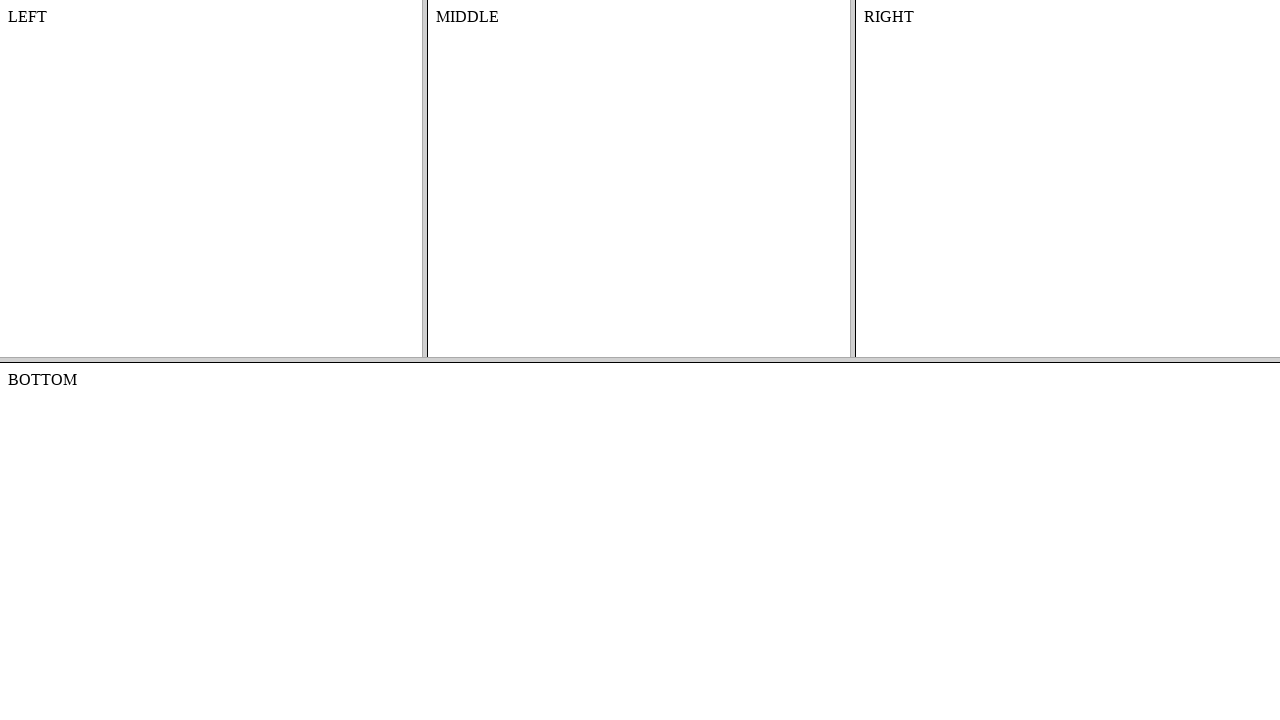

Located frame-left nested frame within frame-top
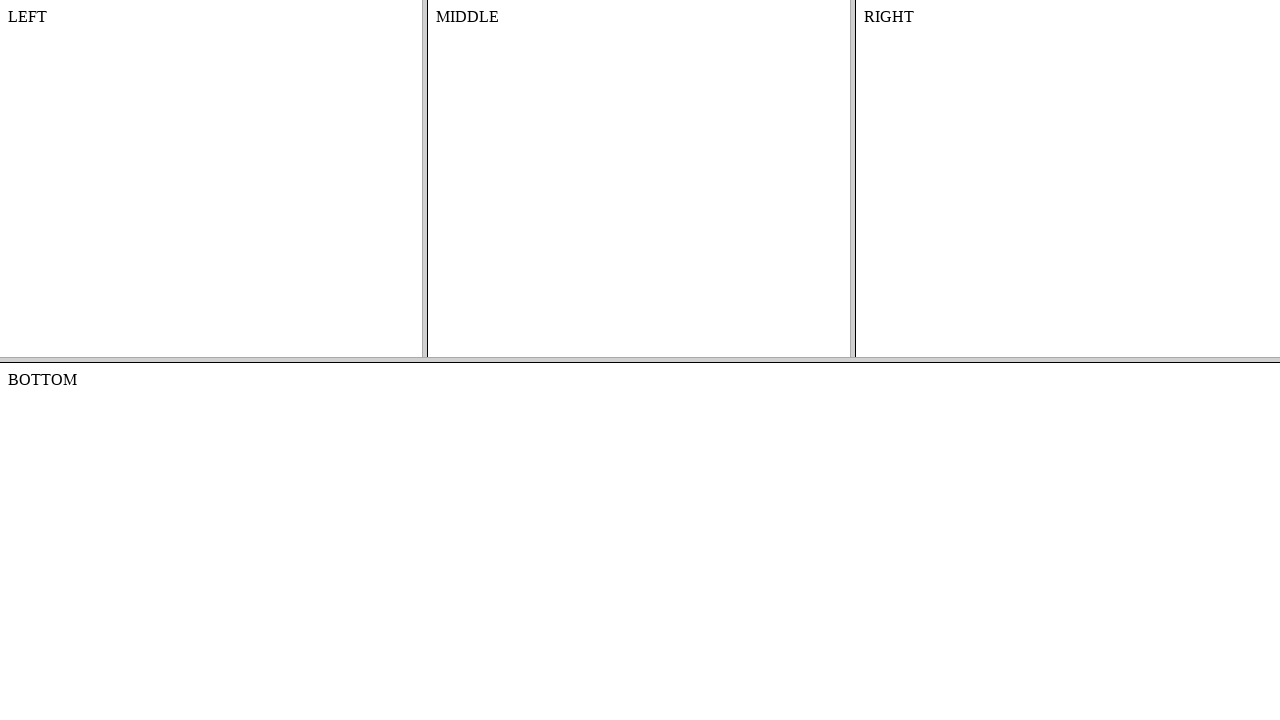

Verified frame-left content is accessible by confirming body element is present
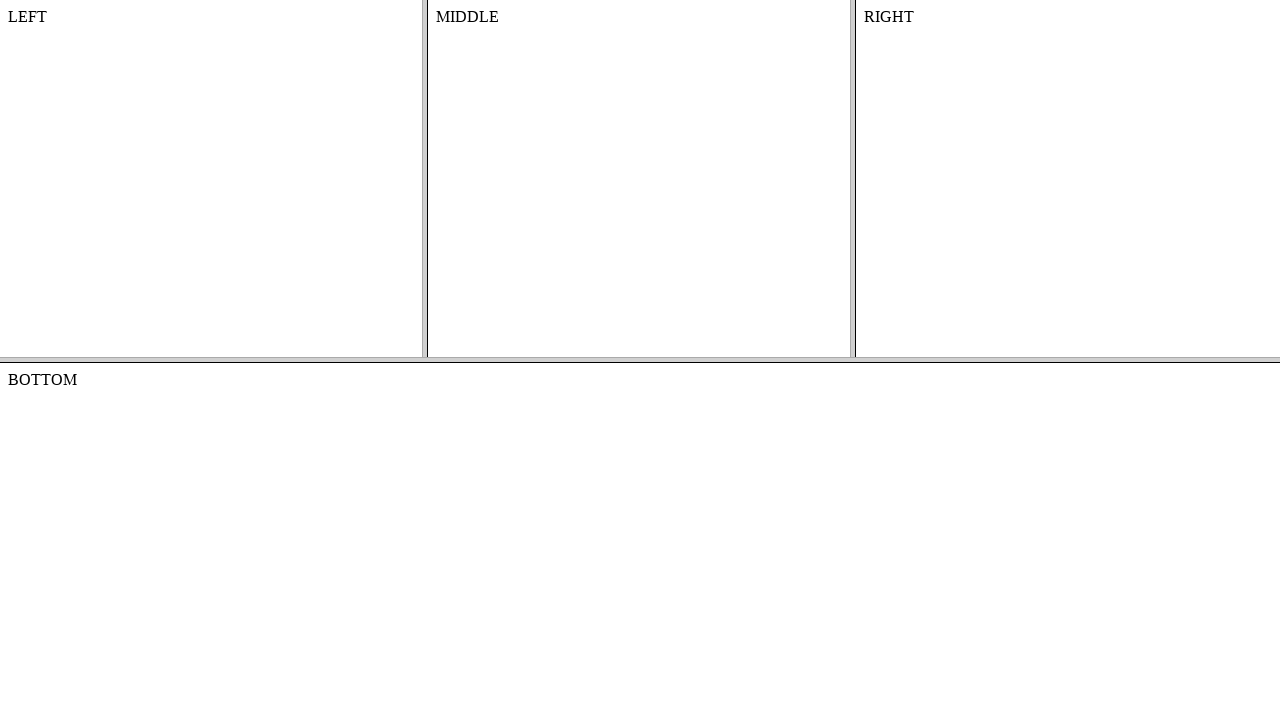

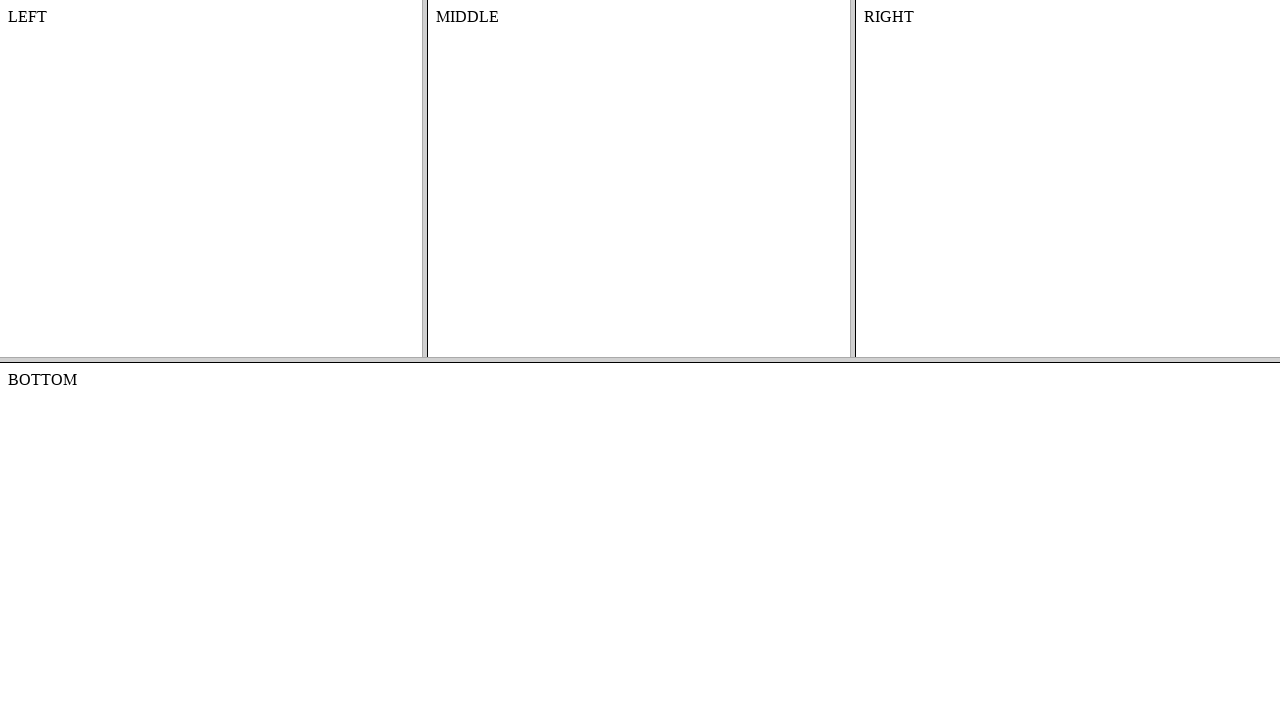